Tests browser window functionality by maximizing the window, retrieving page information (title, URL, page source), and clicking a "Click Here" link that opens a new window.

Starting URL: http://the-internet.herokuapp.com/windows

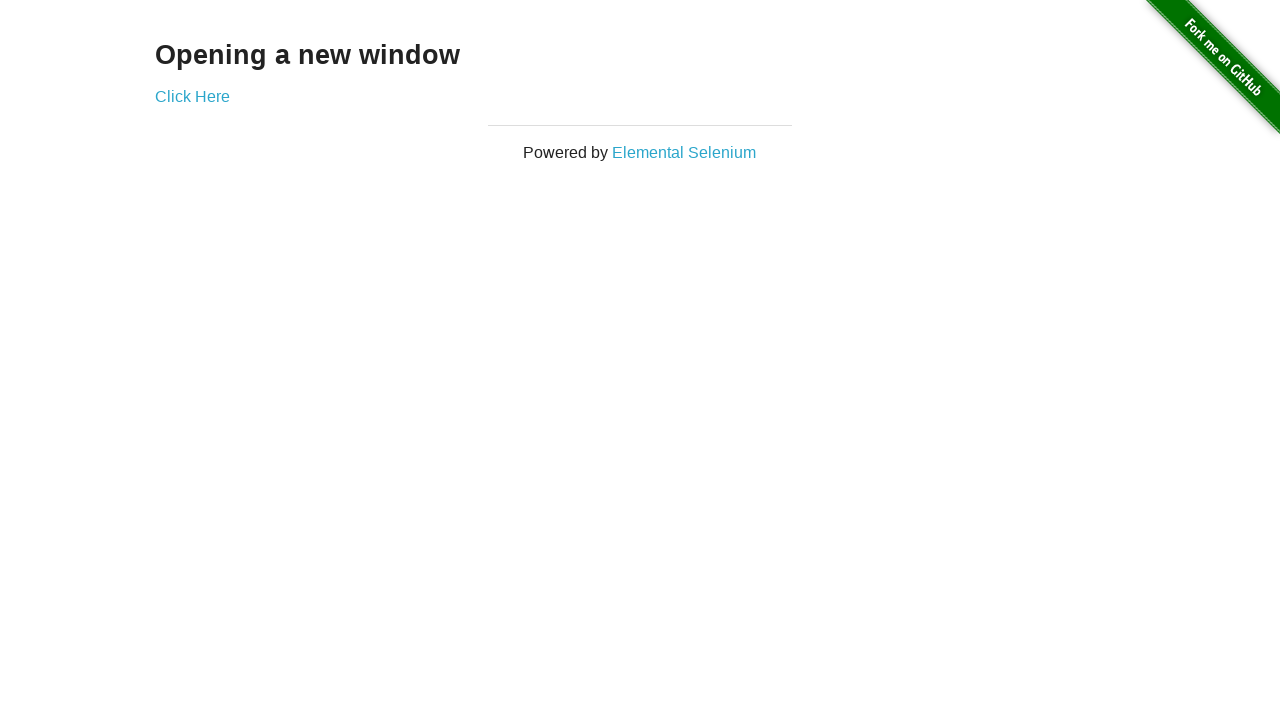

Maximized browser window to 1920x1080
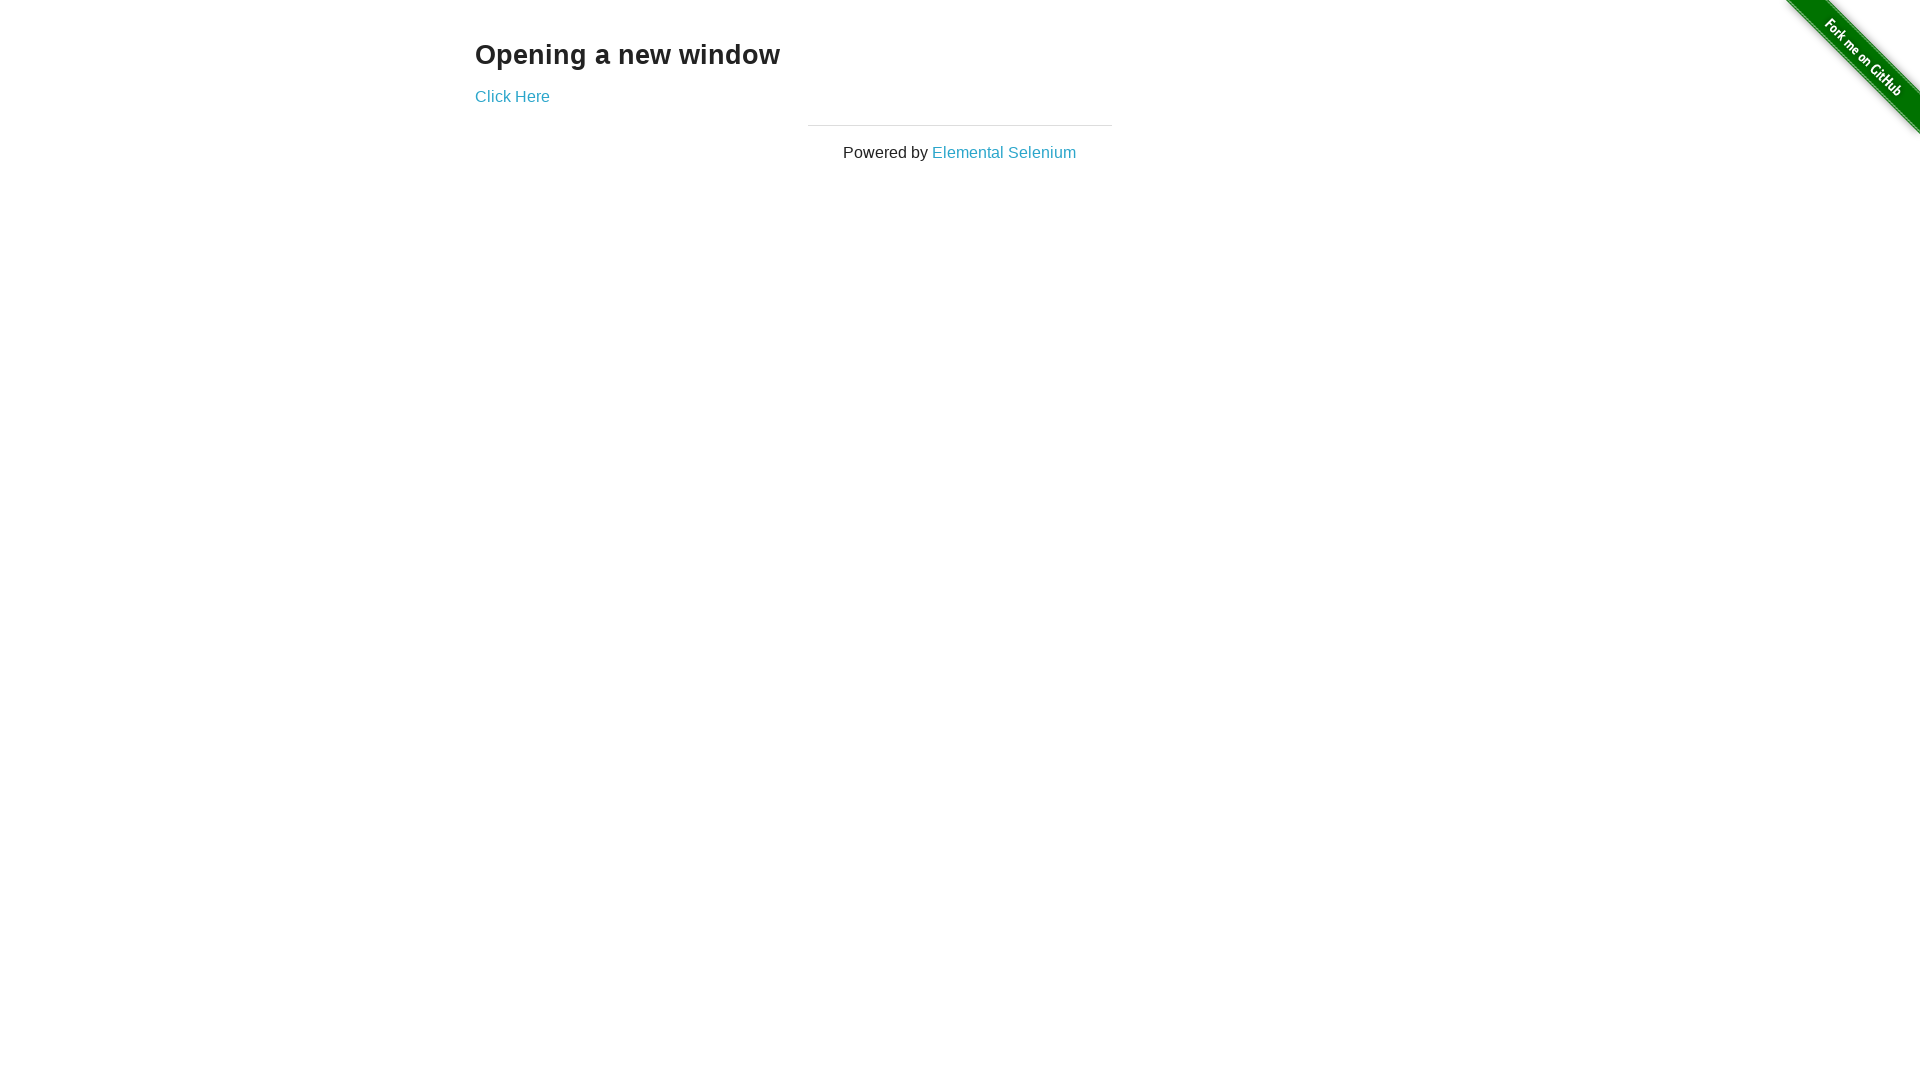

Retrieved page title: The Internet
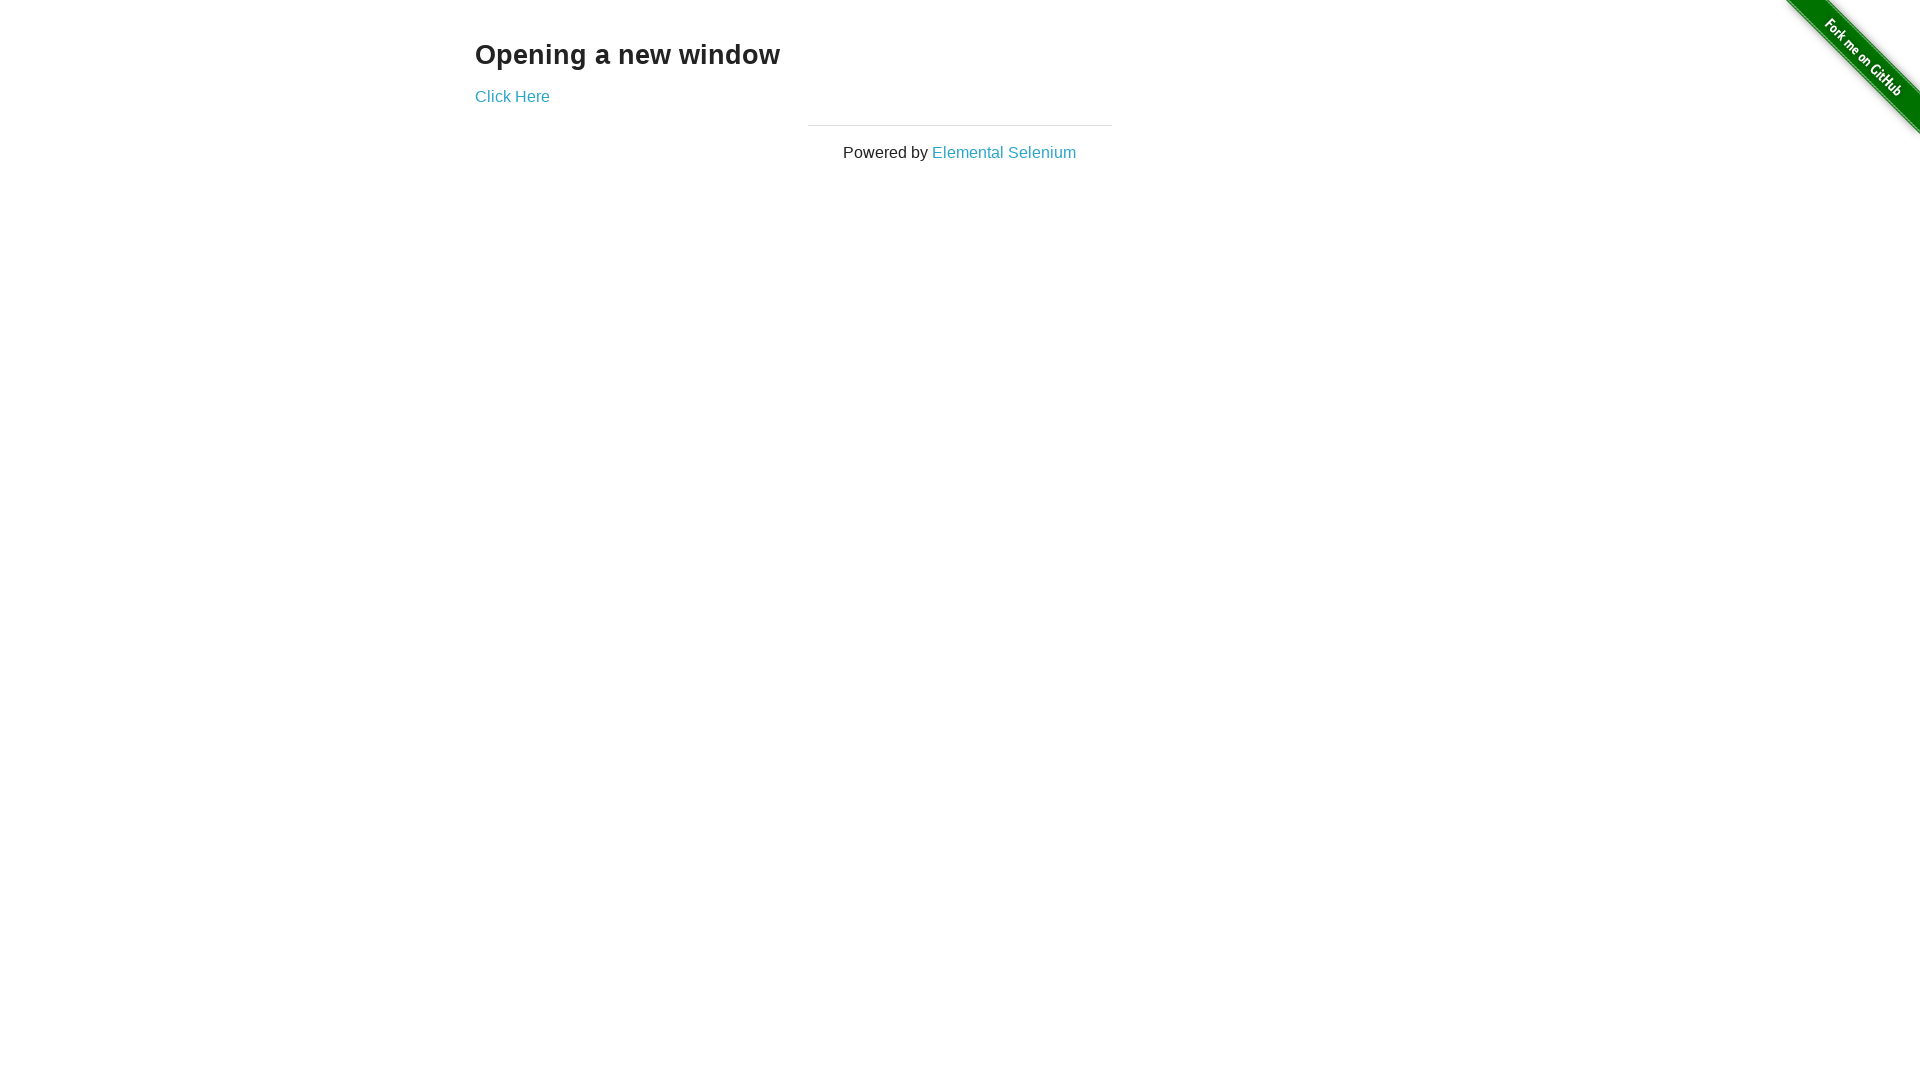

Retrieved page URL: http://the-internet.herokuapp.com/windows
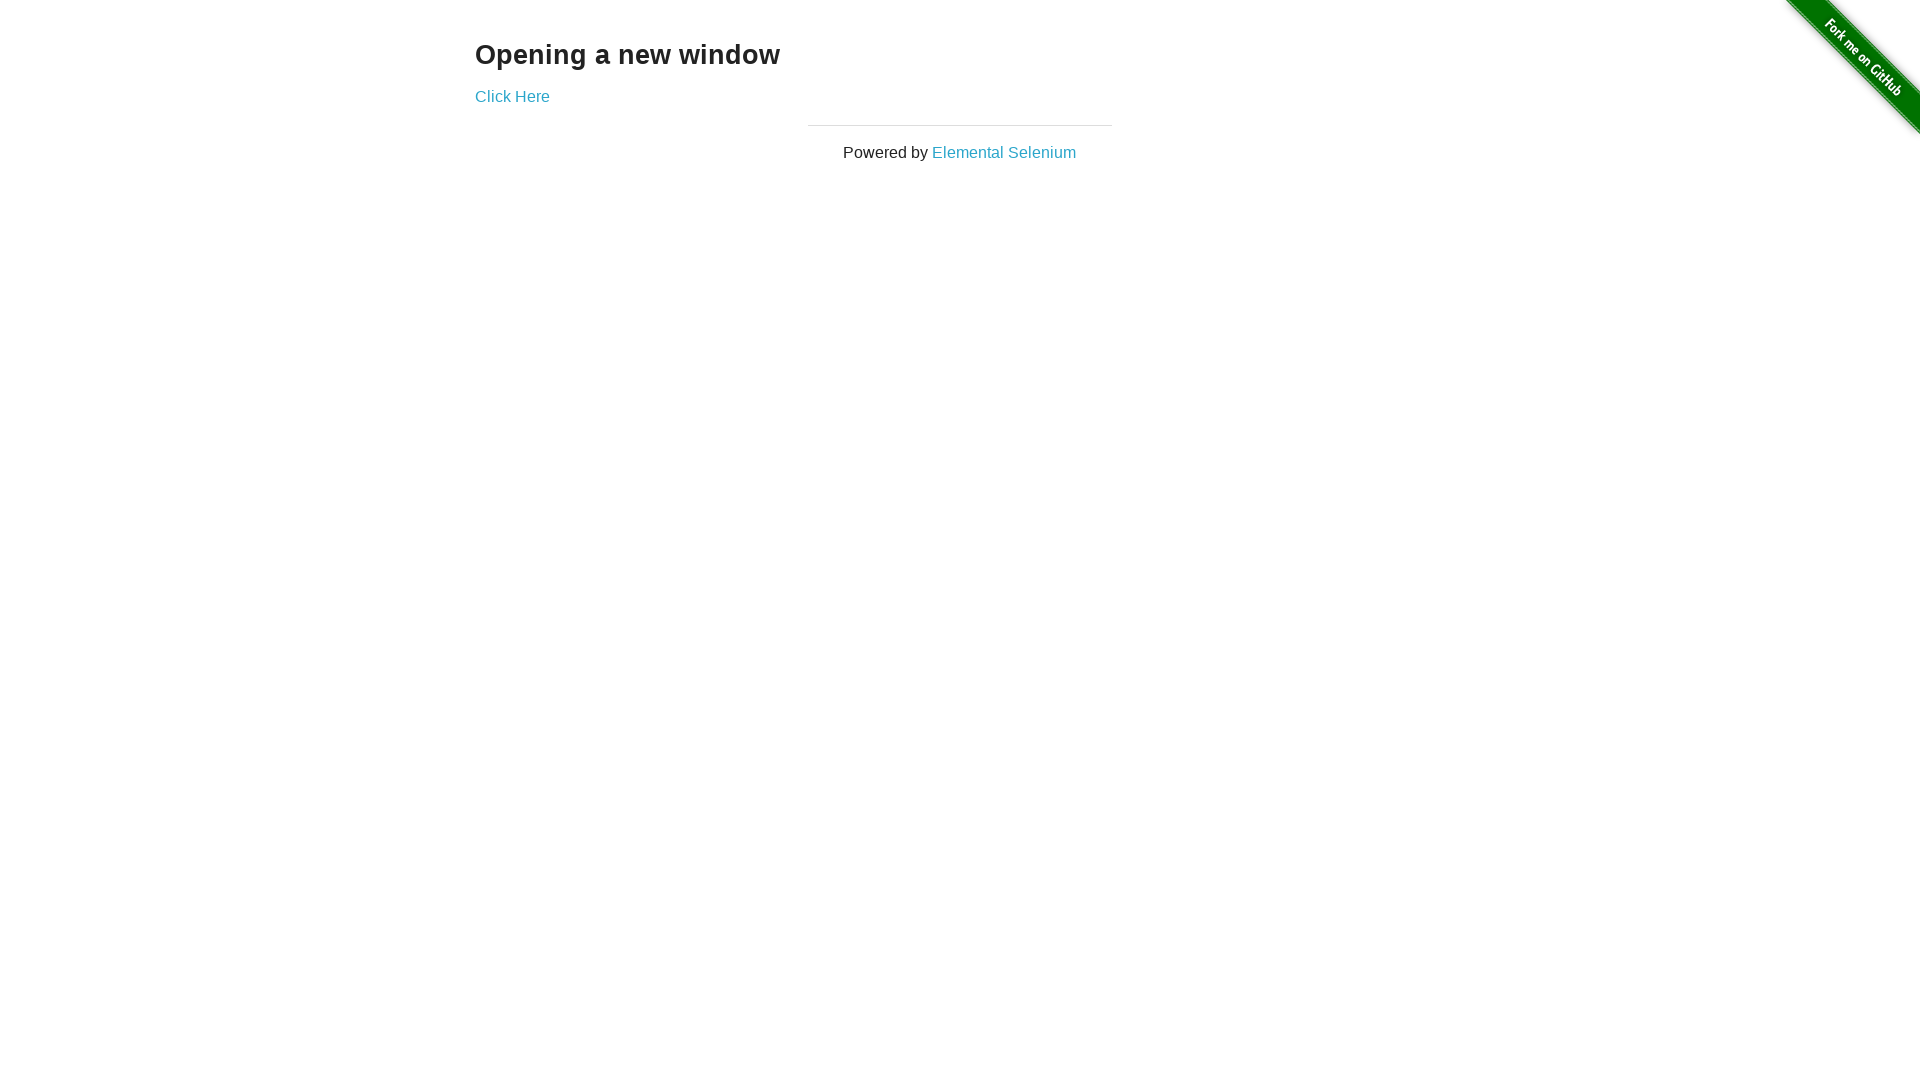

Checked page source for 'A/B Testing': False
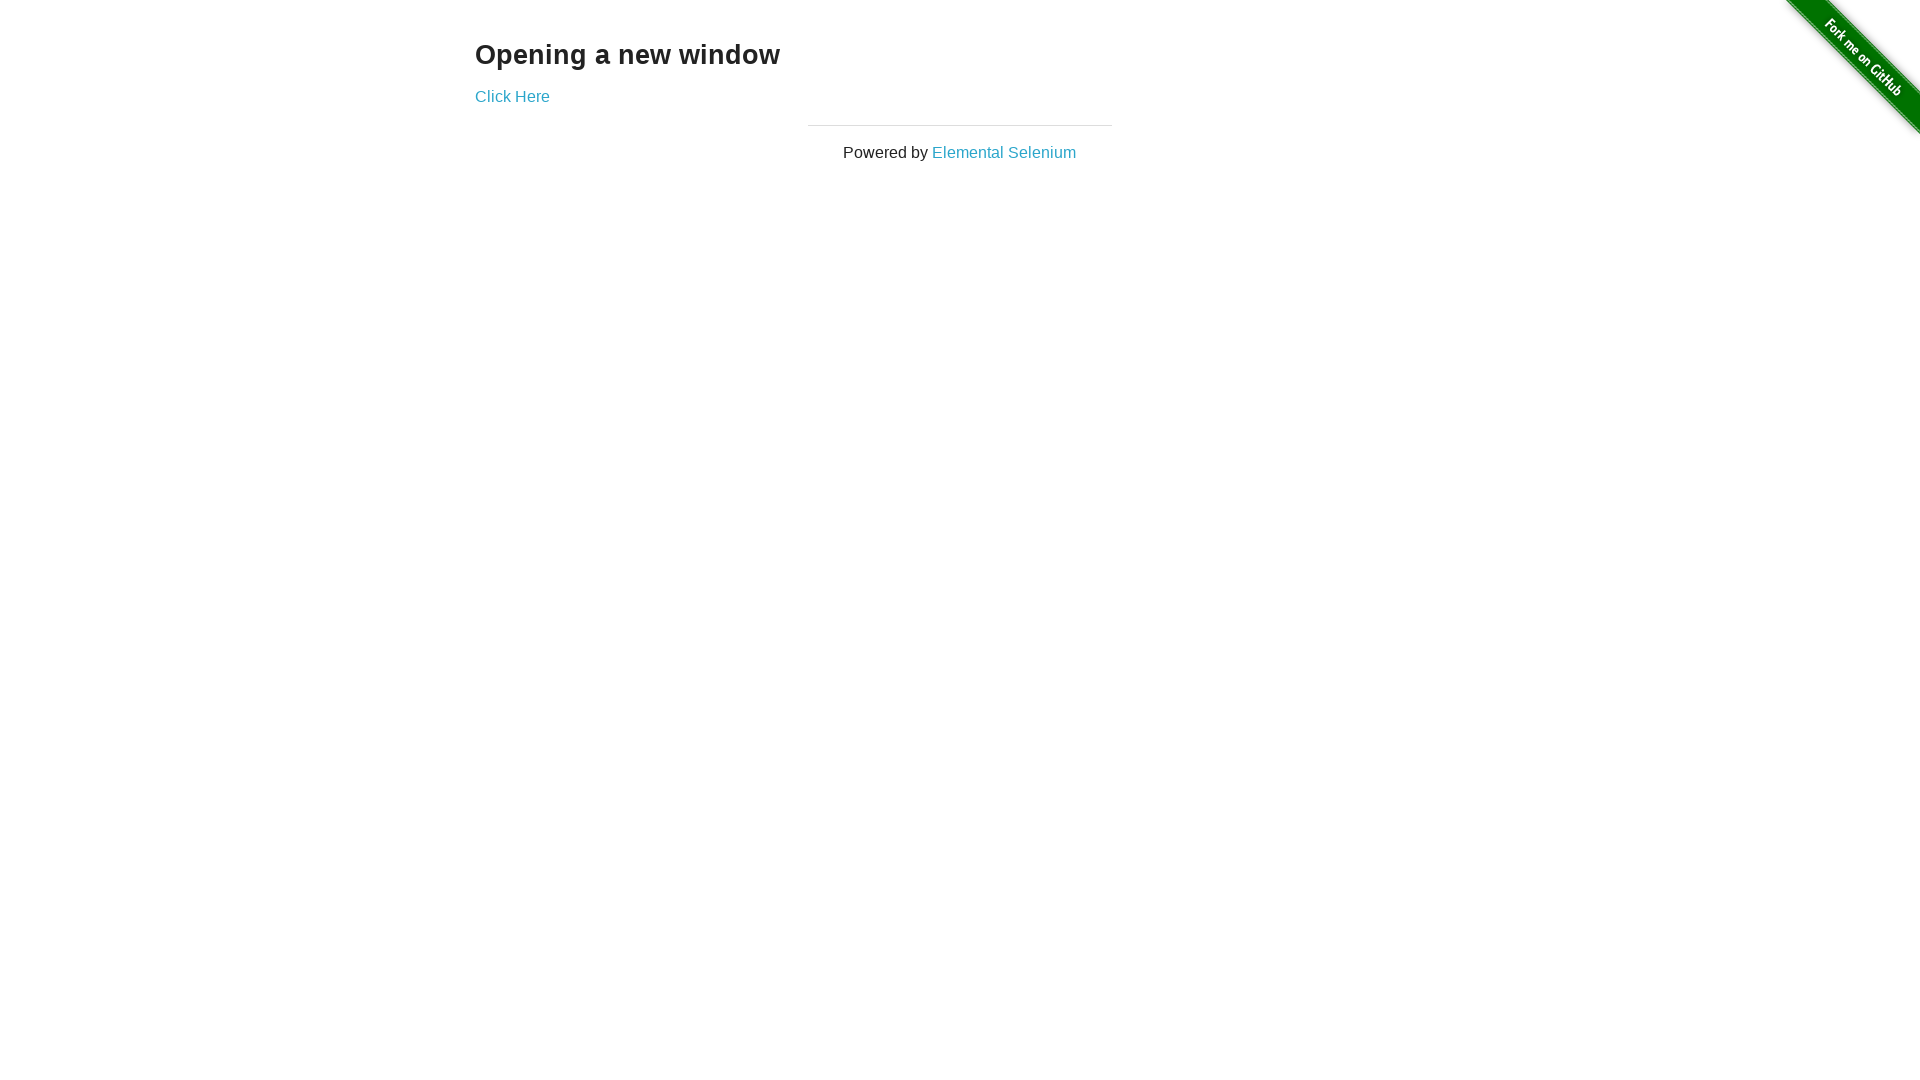

Clicked 'Click Here' link to open new window at (512, 96) on xpath=//*[text()='Click Here']
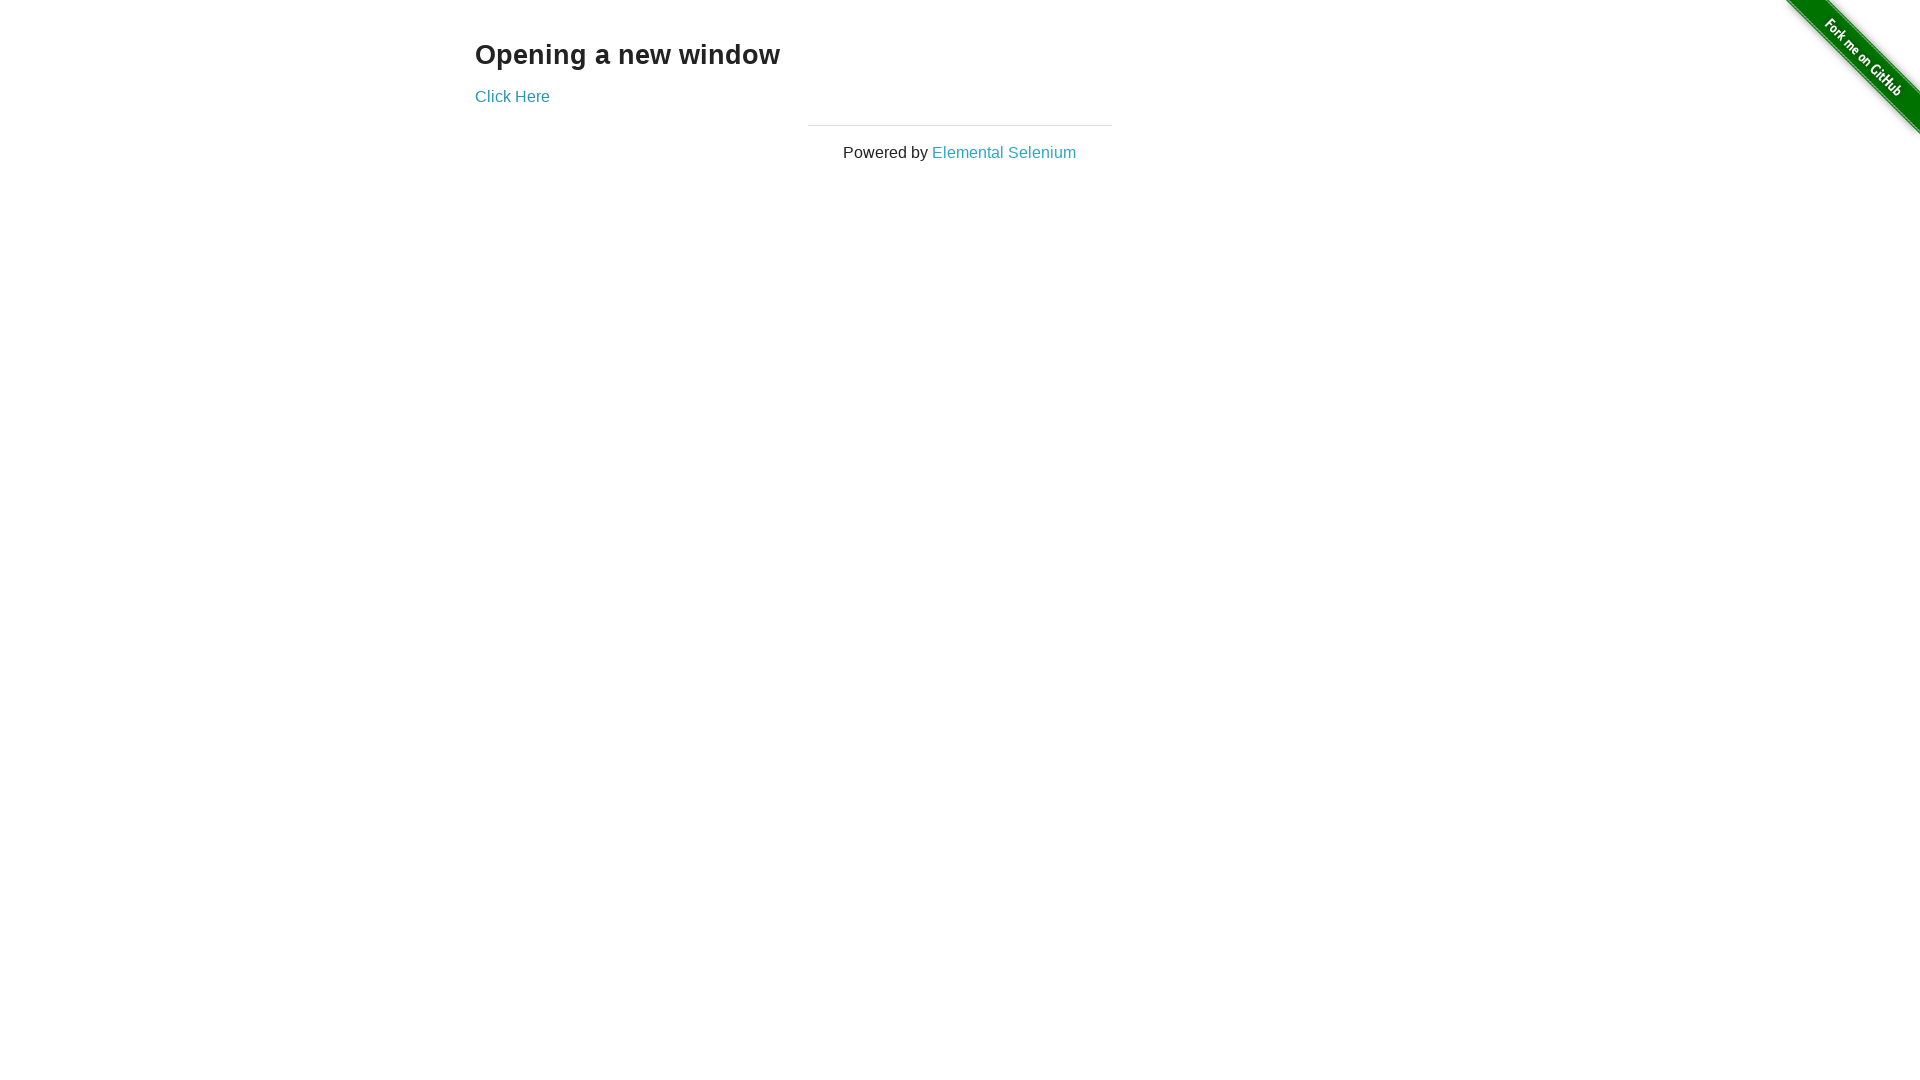

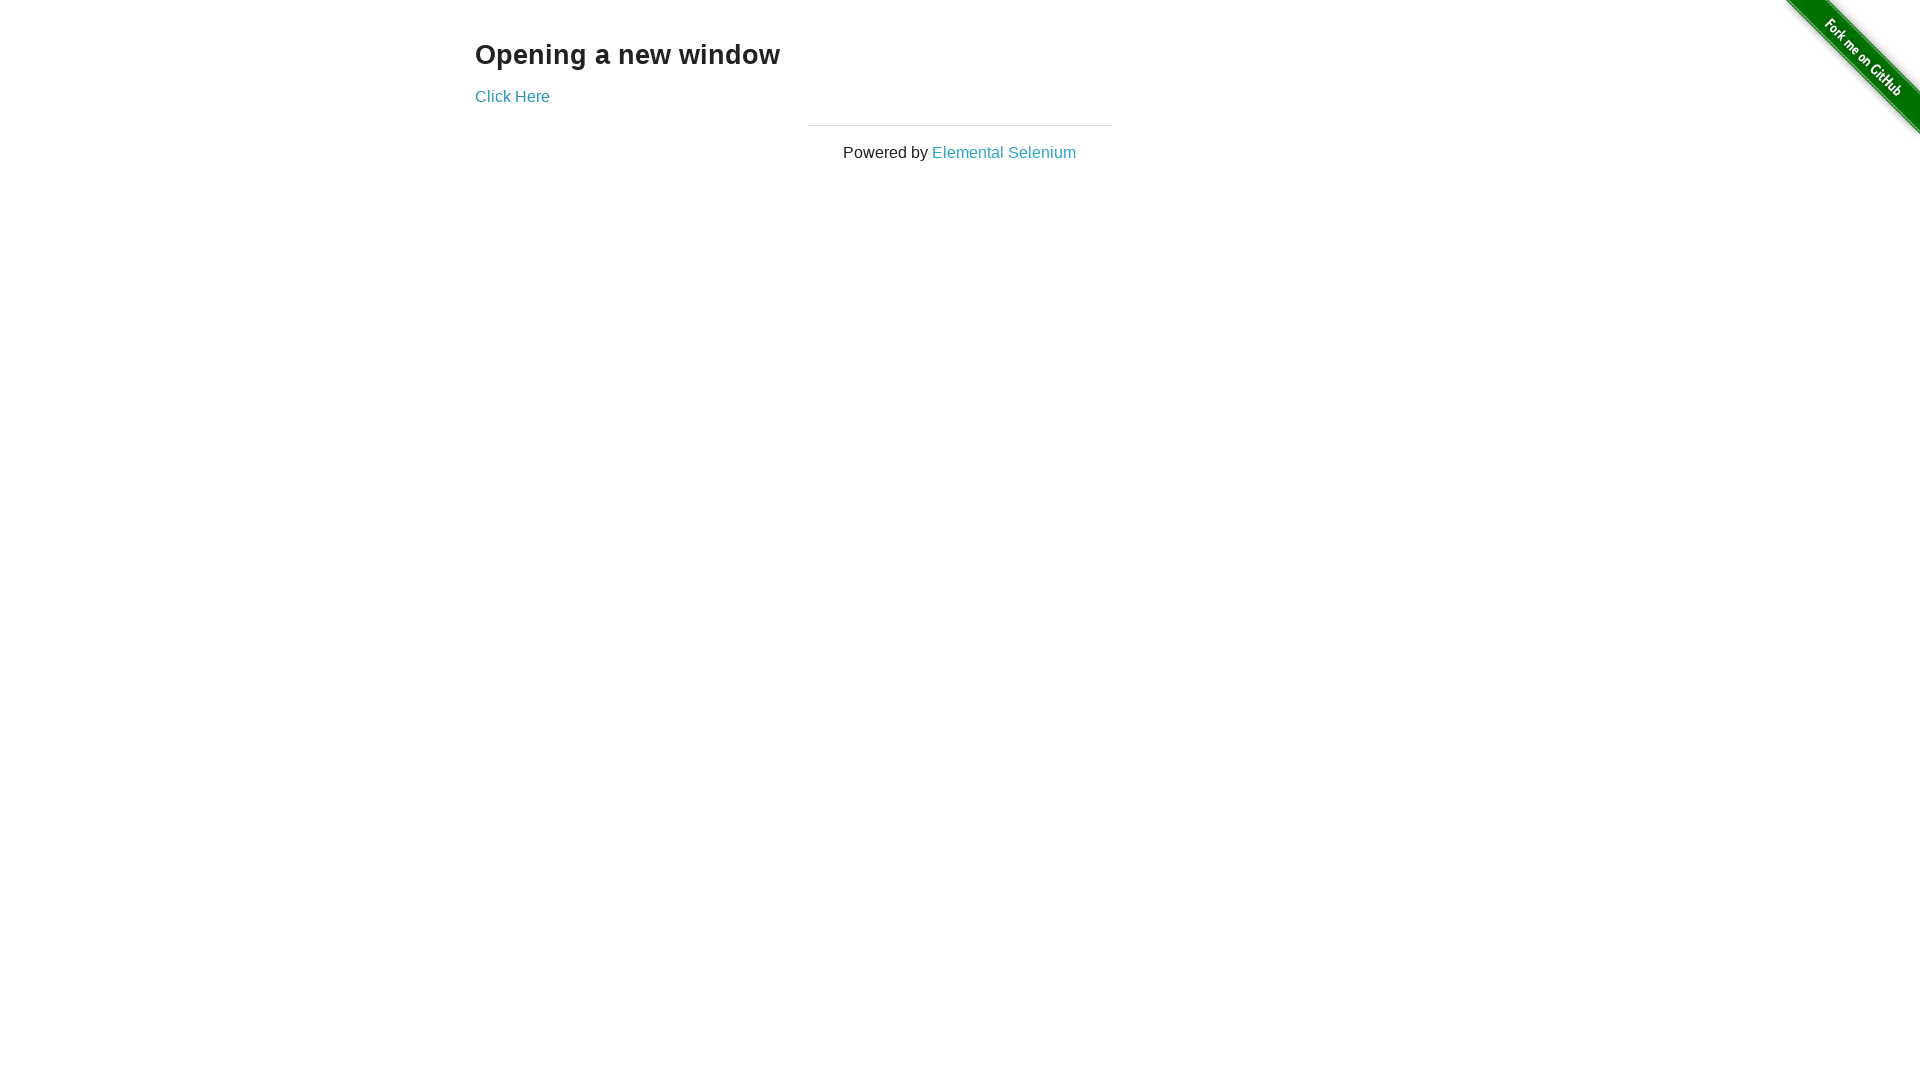